Tests flight search functionality on a practice website by selecting round trip, entering origin/destination, selecting dates, configuring passenger count, choosing currency, and submitting the search form.

Starting URL: https://rahulshettyacademy.com/dropdownsPractise/

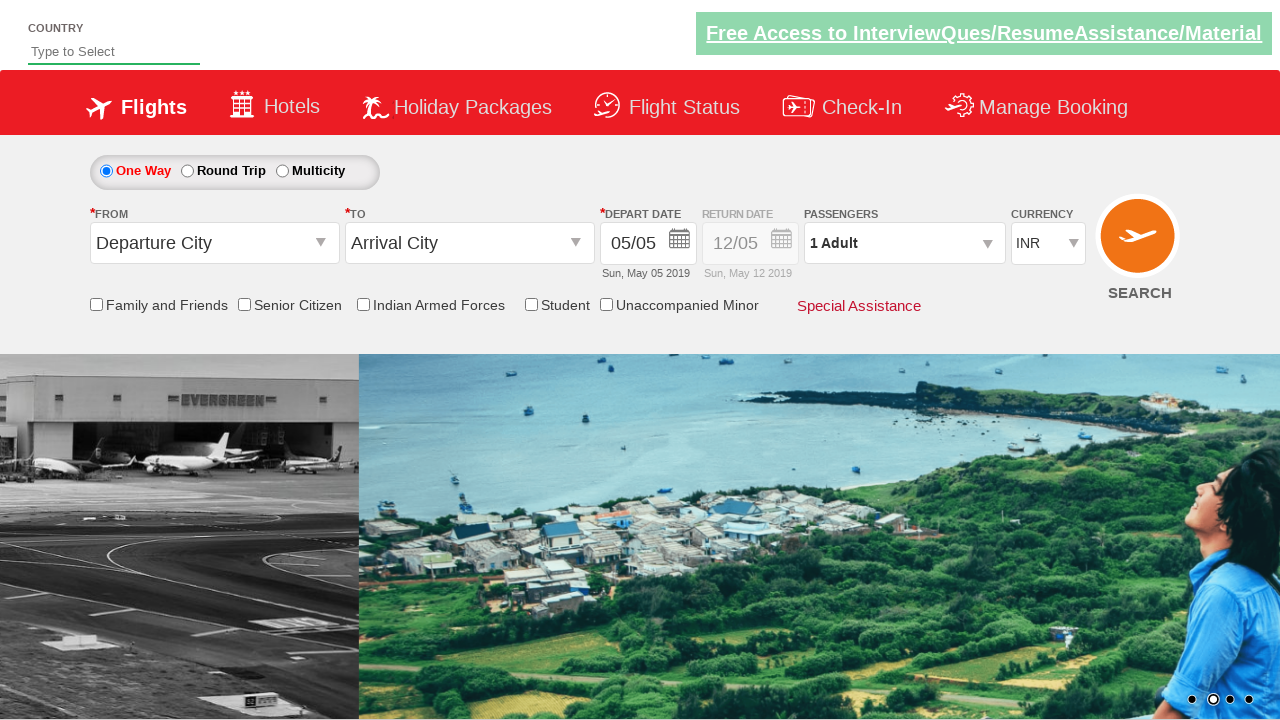

Selected Round Trip option at (187, 171) on input[value='RoundTrip']
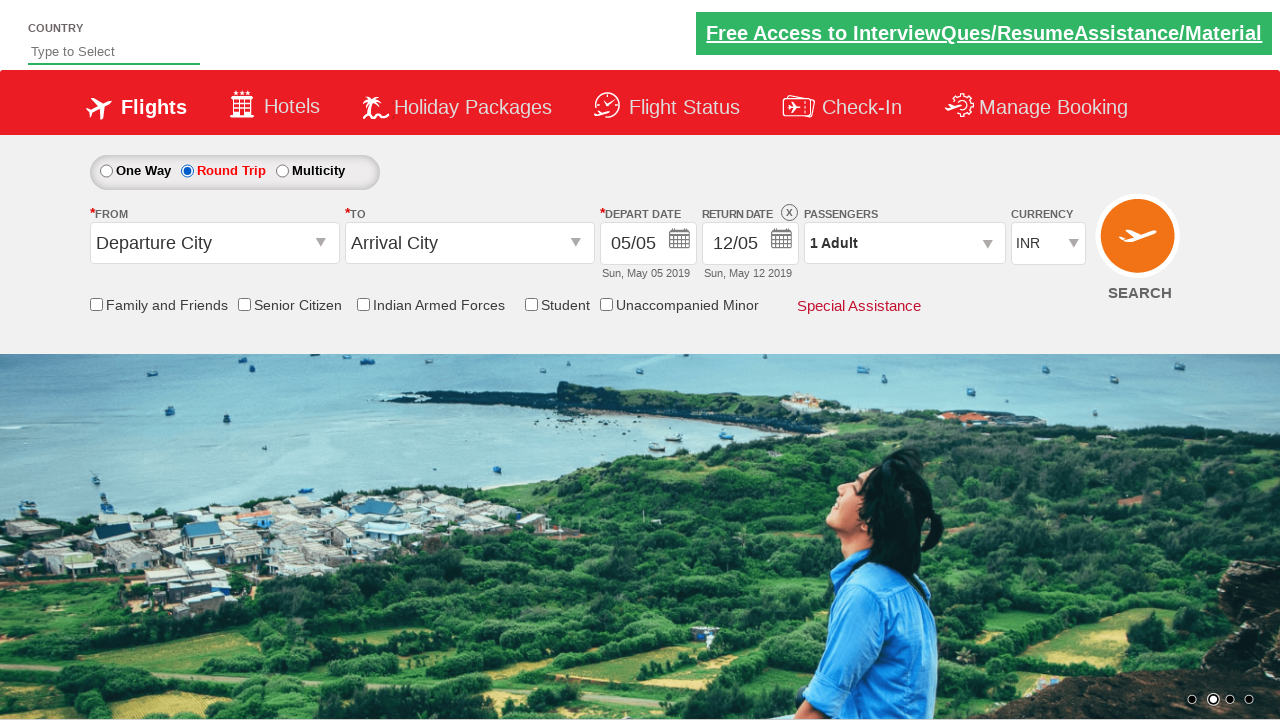

Filled autocomplete field with 'ind' on #autosuggest
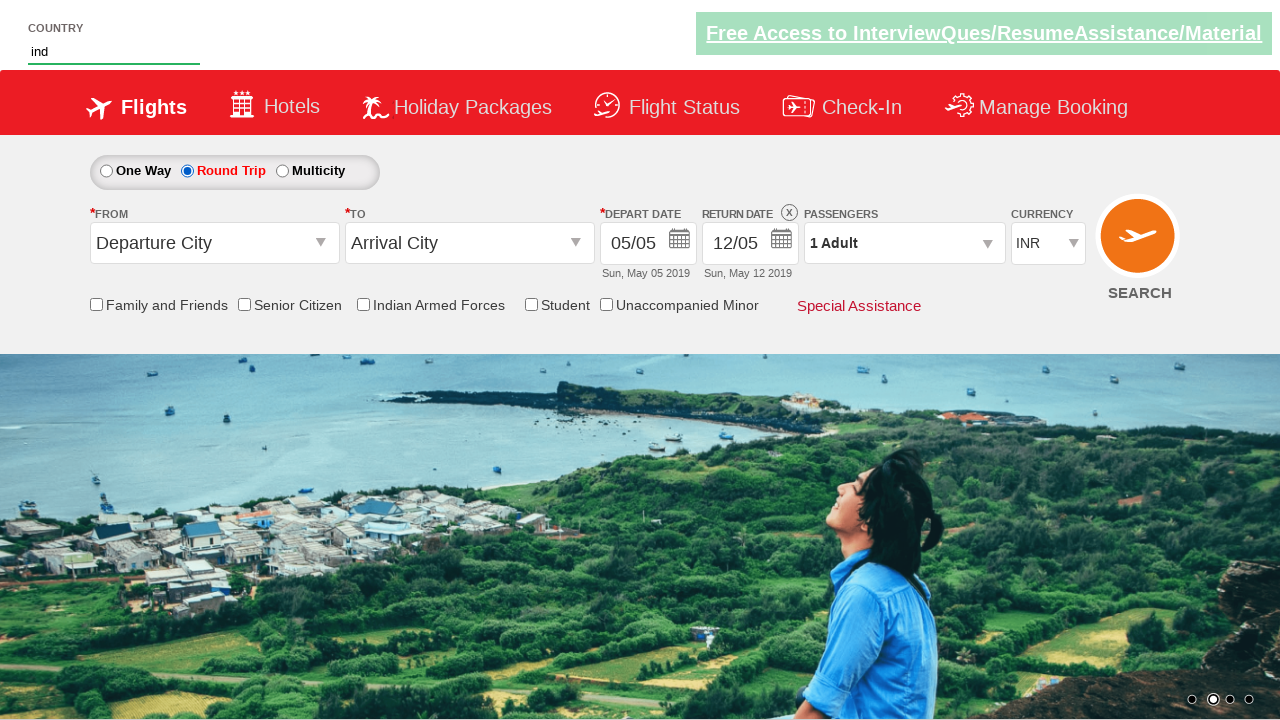

Autocomplete dropdown appeared
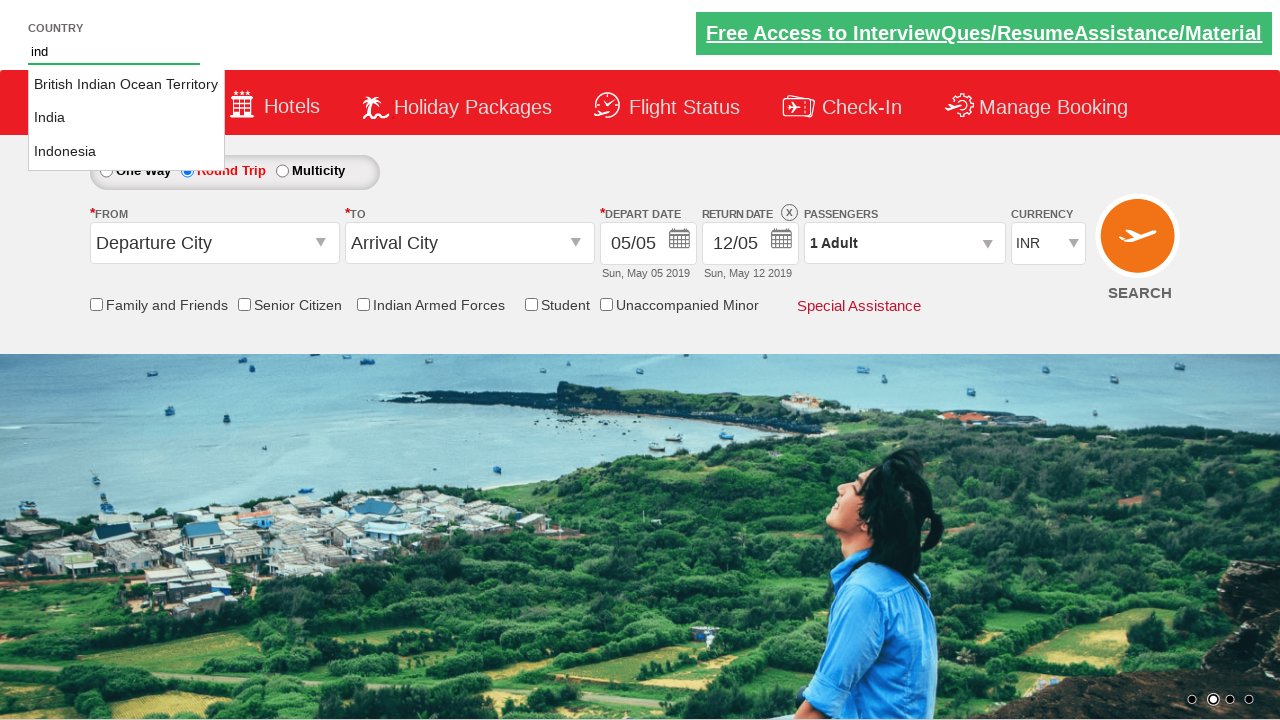

Selected 'India' from autocomplete dropdown at (126, 118) on #ui-id-1 li.ui-menu-item a >> nth=1
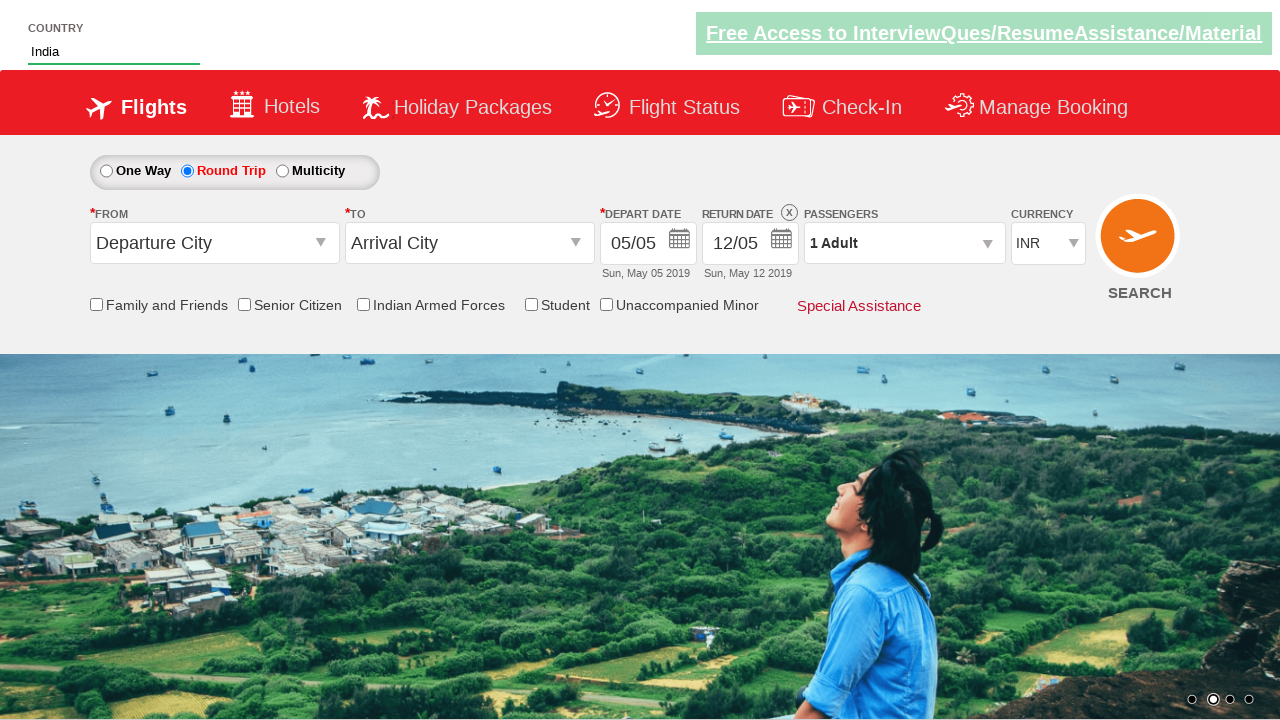

Clicked origin station field at (214, 243) on input[id*='originStation1_CTXT']
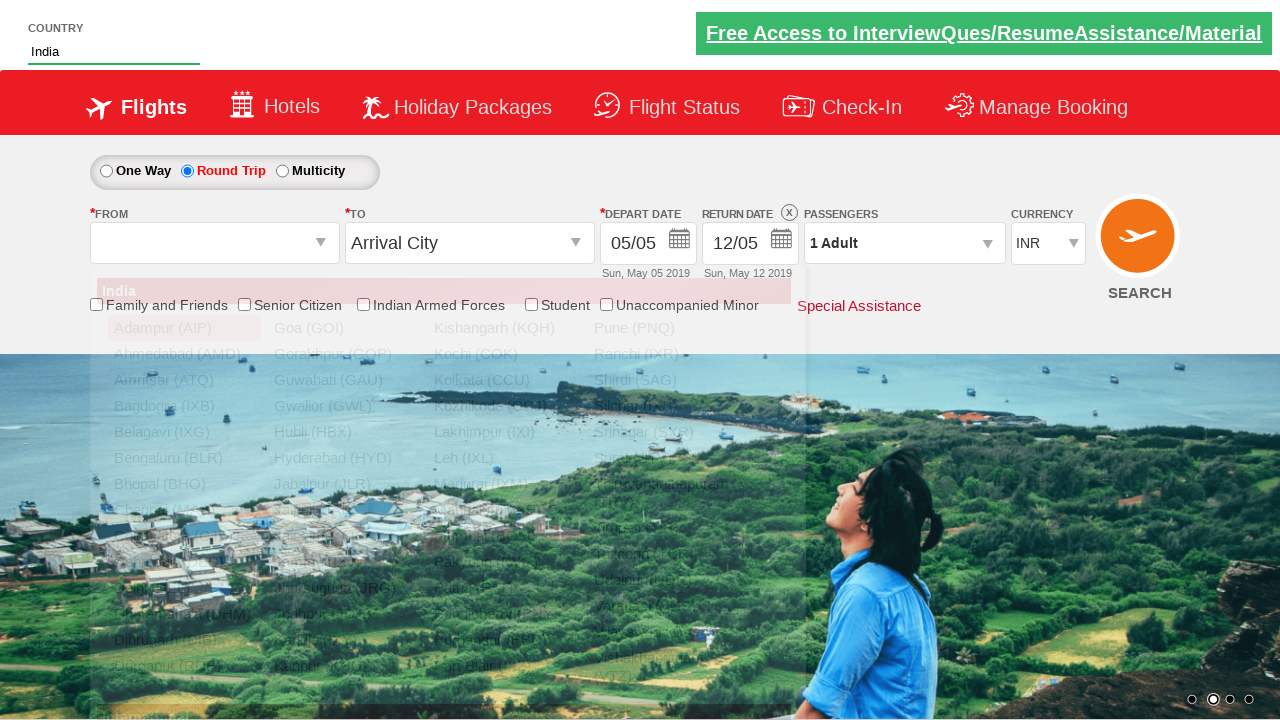

Selected origin airport 'AIP' at (184, 328) on xpath=//div[contains(@id,'originStation1_CTNR')]//a[@value='AIP']
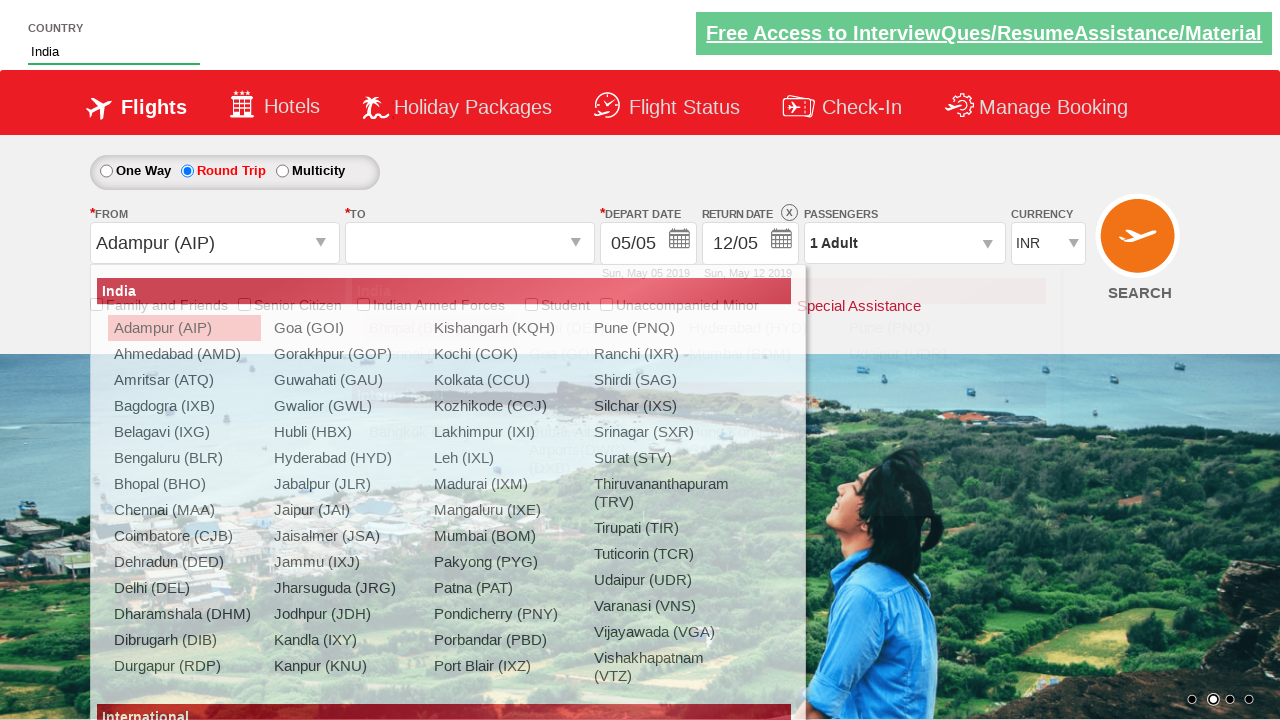

Selected destination airport 'BHO' at (439, 328) on xpath=//div[contains(@id,'destinationStation1_CTNR')]//a[@value='BHO']
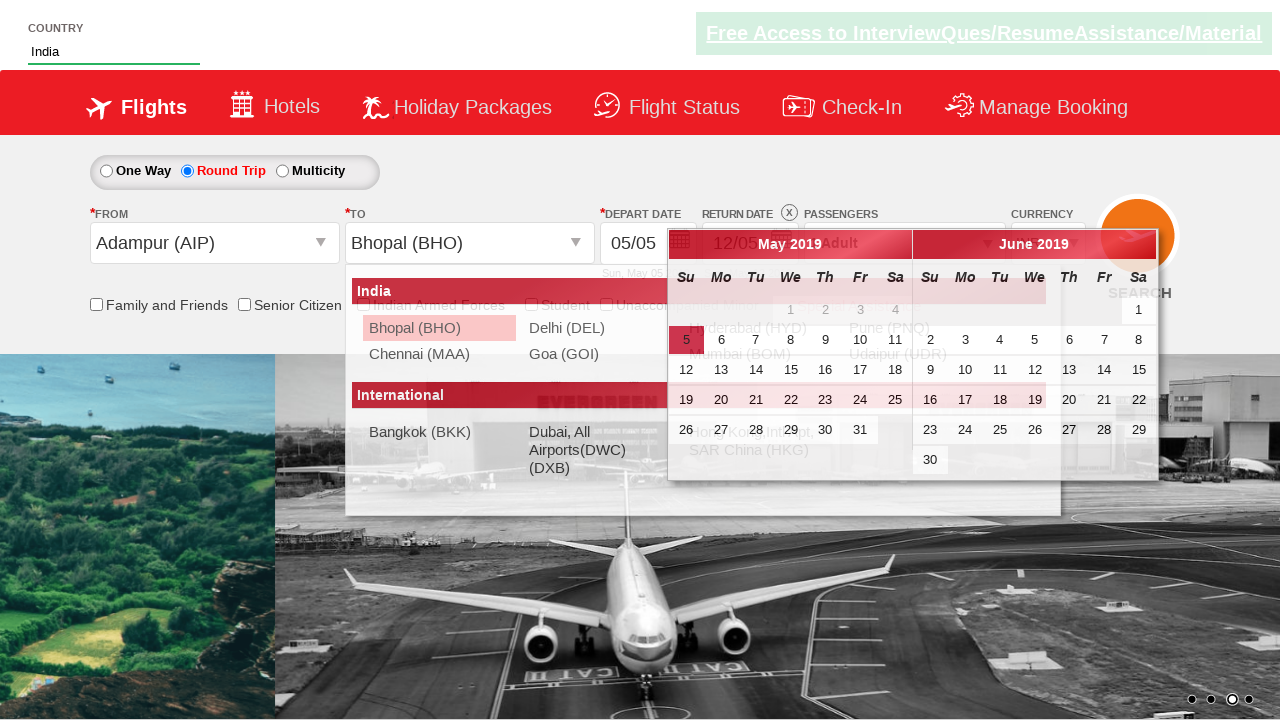

Departure date picker loaded
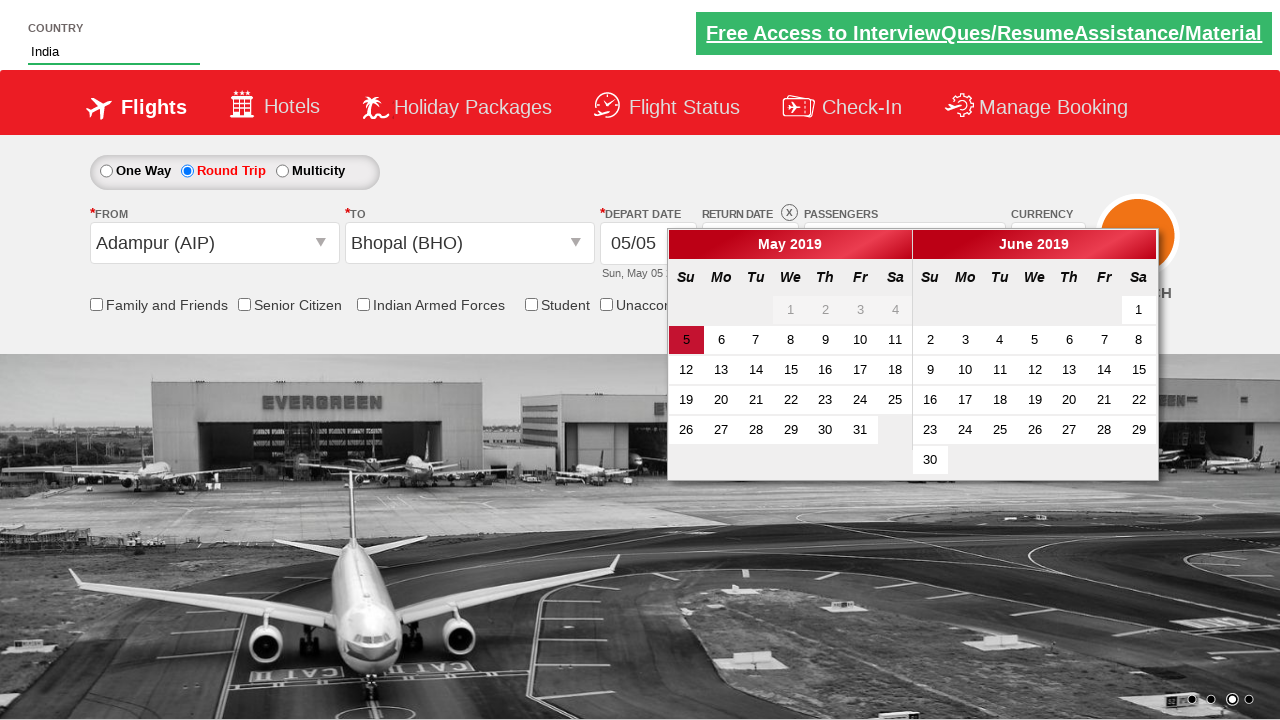

Selected first available departure date at (686, 340) on xpath=//div[contains(@class,'datepicker-group-first')]//td[@data-handler='select
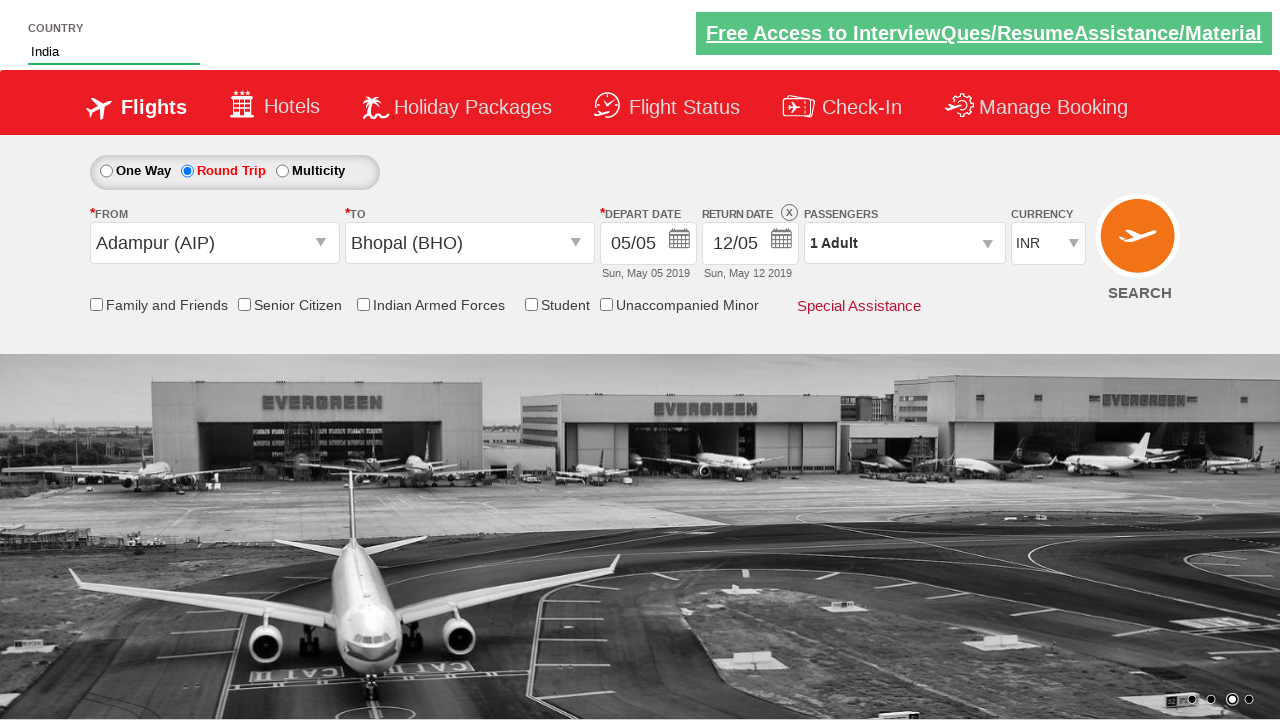

Clicked return date field at (750, 244) on #ctl00_mainContent_view_date2
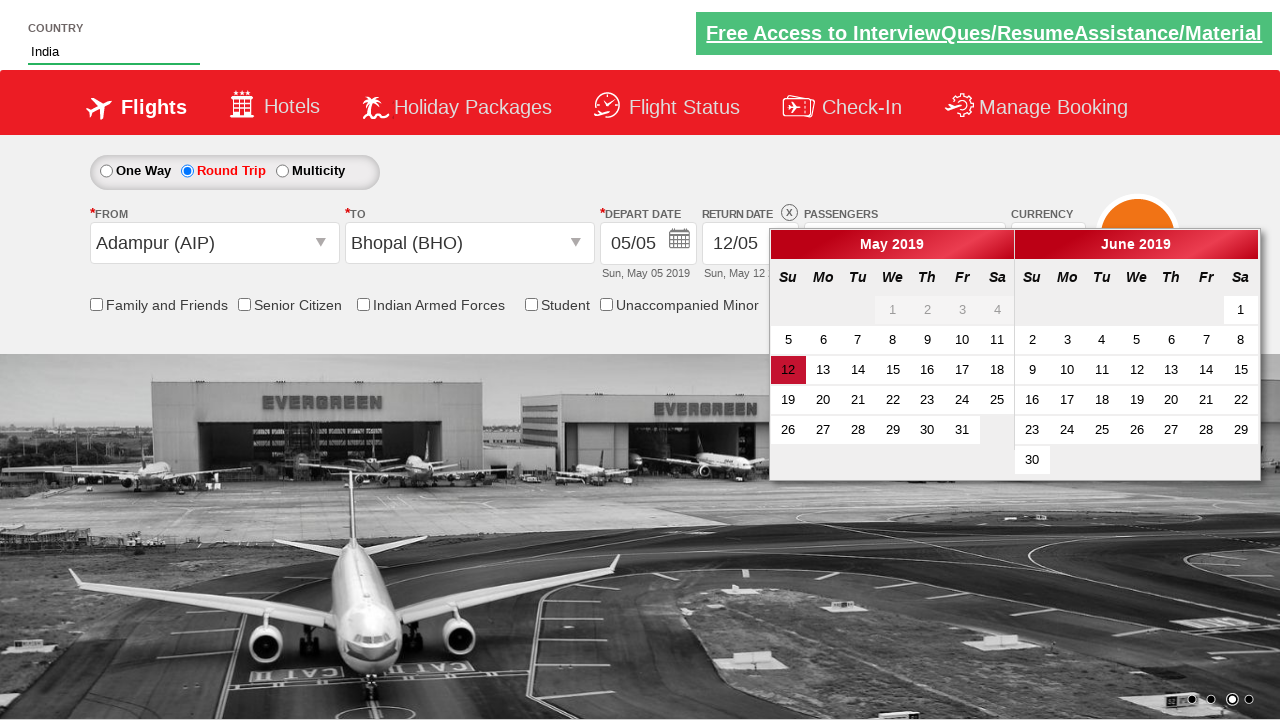

Return date picker loaded
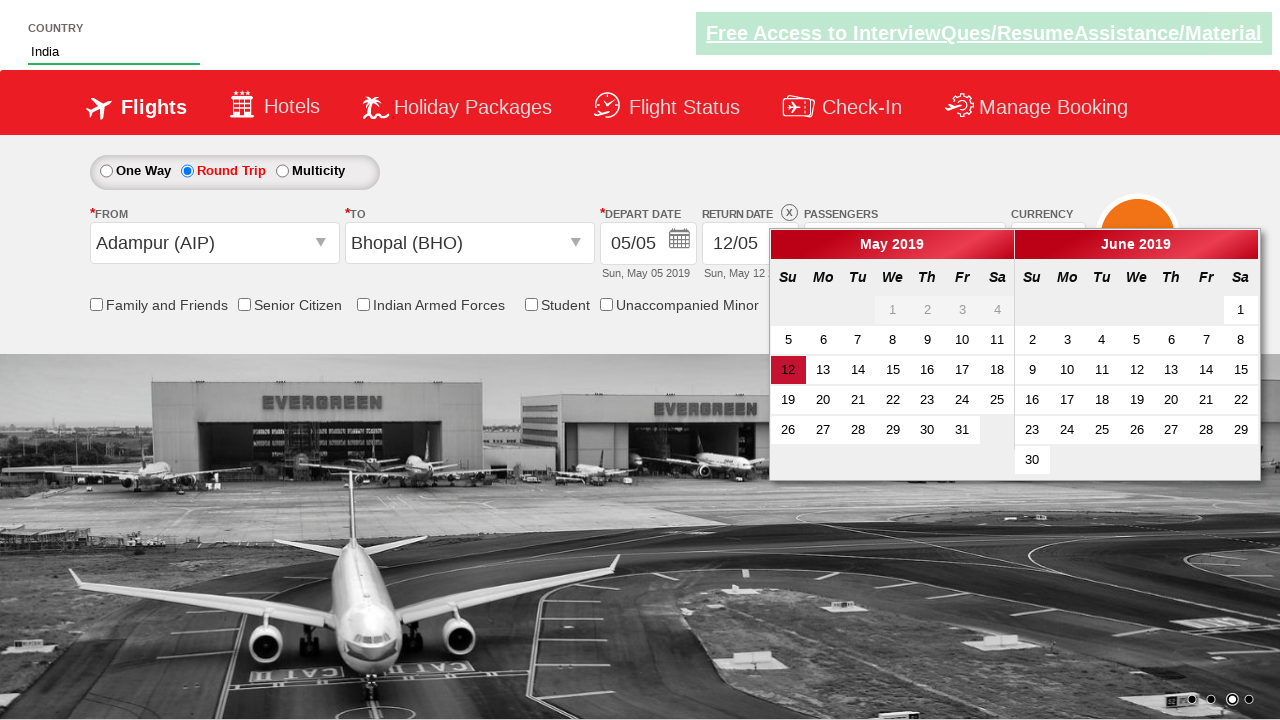

Selected first available return date at (1241, 310) on xpath=//div[contains(@class,'datepicker-group-last')]//td[@data-handler='selectD
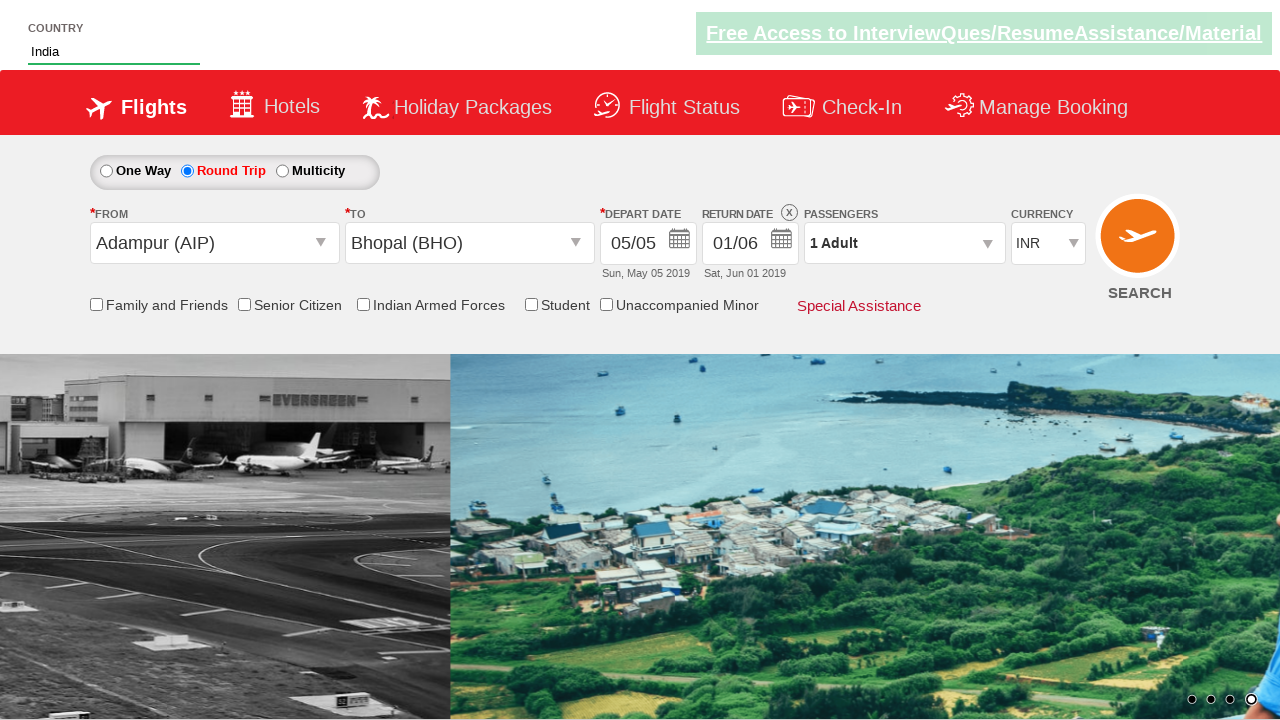

Enabled Senior Citizen Discount checkbox at (244, 304) on input[id*='SeniorCitizenDiscount']
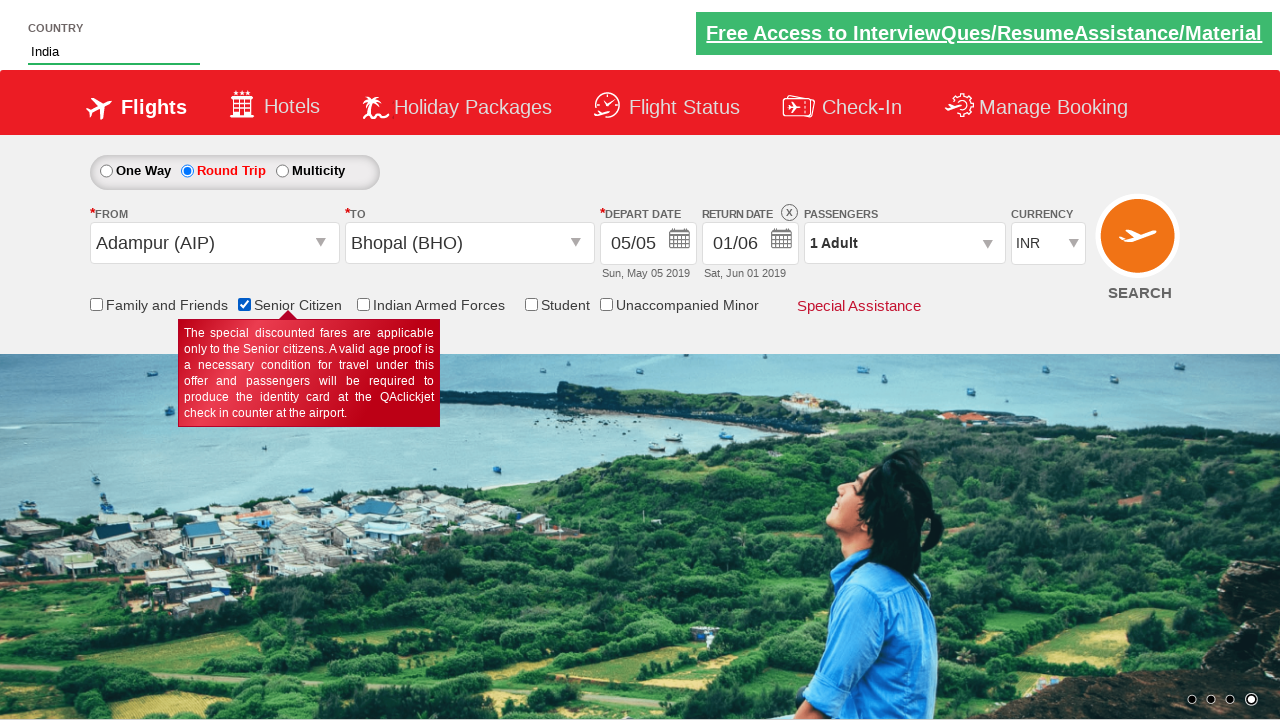

Opened passenger information dropdown at (904, 243) on #divpaxinfo
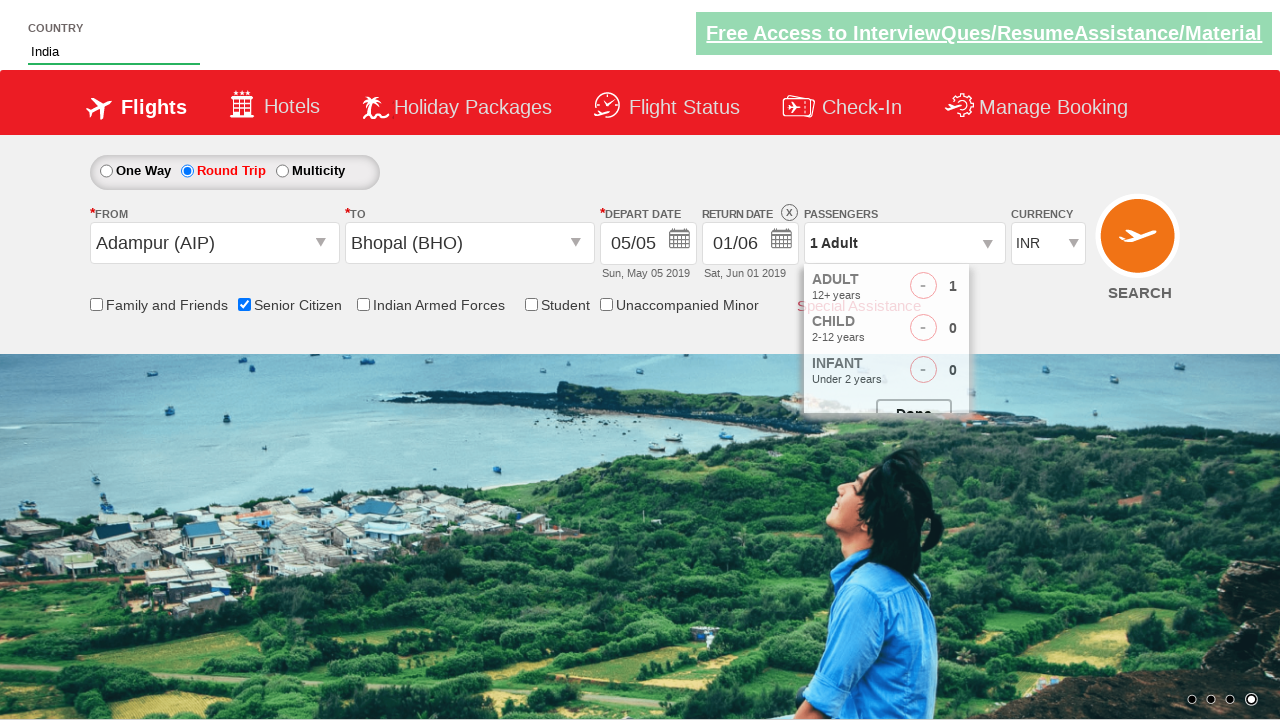

Incremented adult passenger count (iteration 1/4) at (982, 288) on #hrefIncAdt
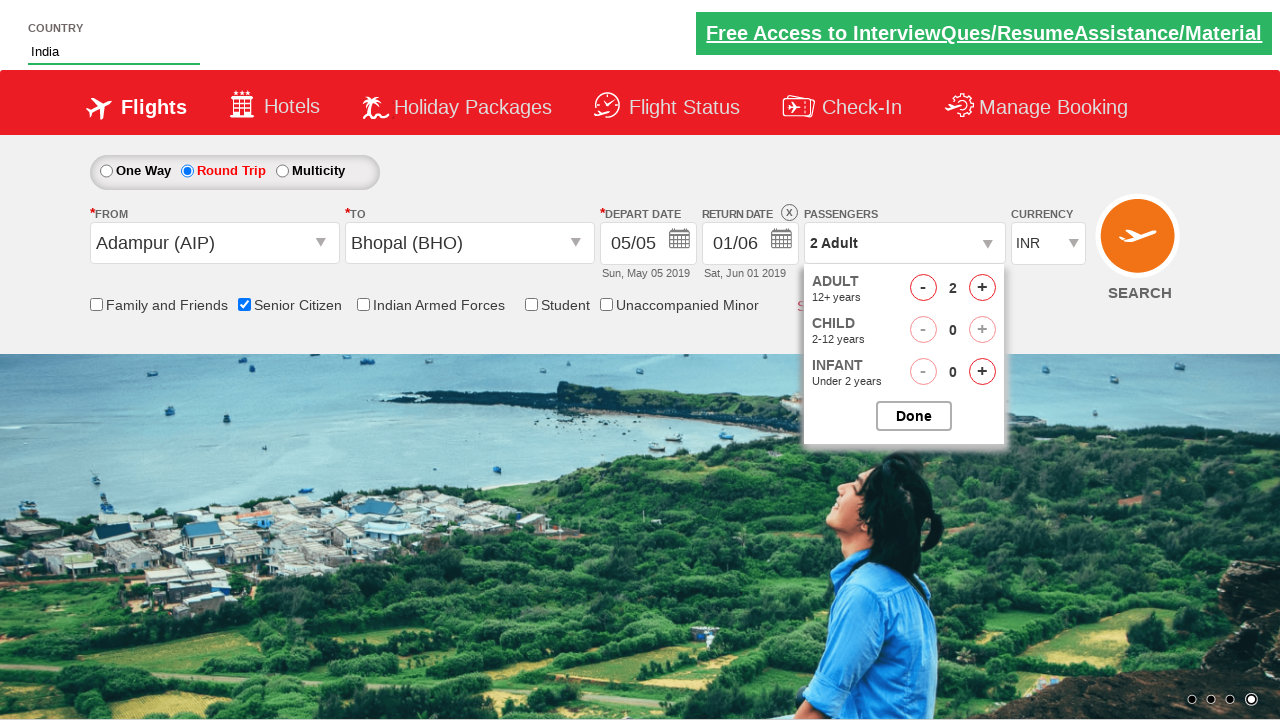

Incremented adult passenger count (iteration 2/4) at (982, 288) on #hrefIncAdt
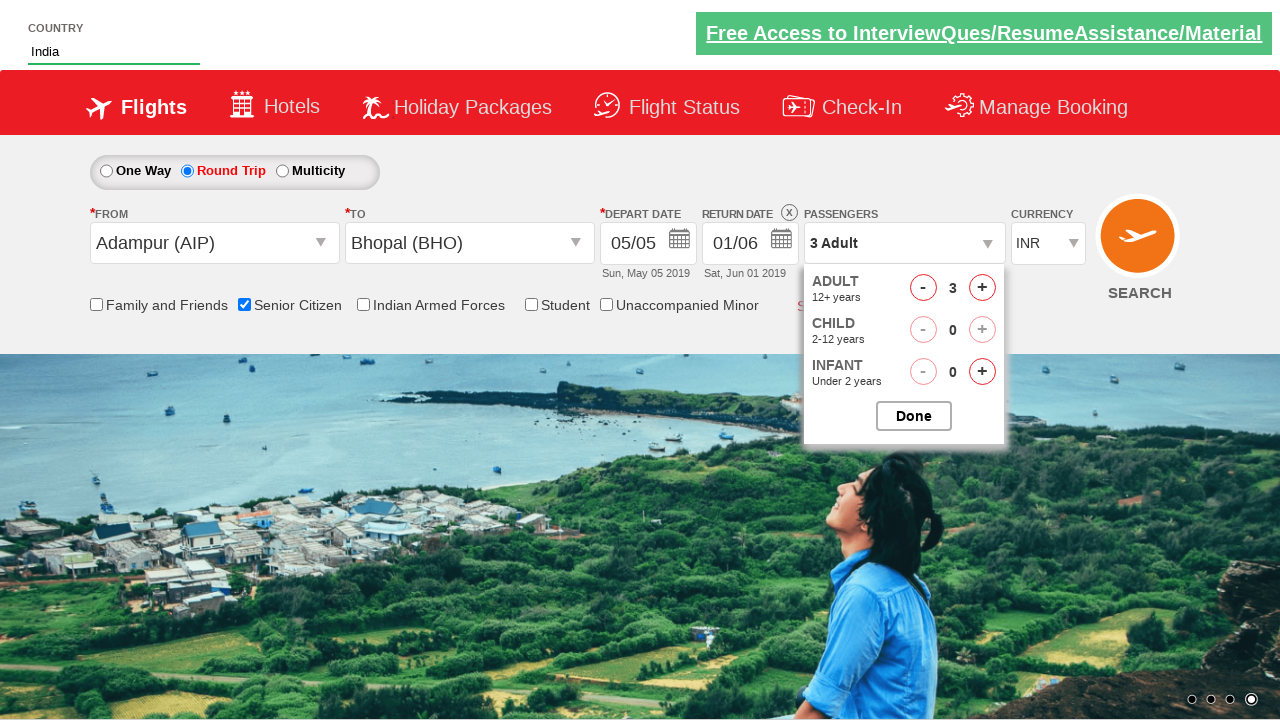

Incremented adult passenger count (iteration 3/4) at (982, 288) on #hrefIncAdt
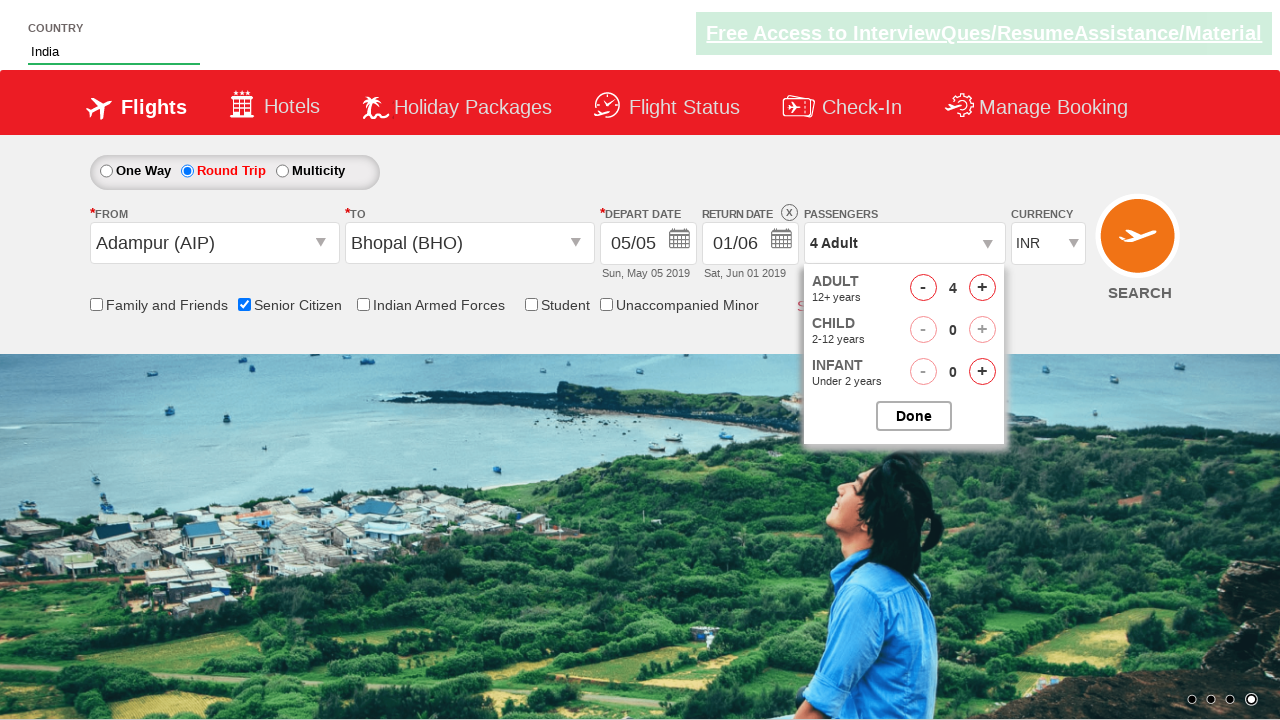

Incremented adult passenger count (iteration 4/4) at (982, 288) on #hrefIncAdt
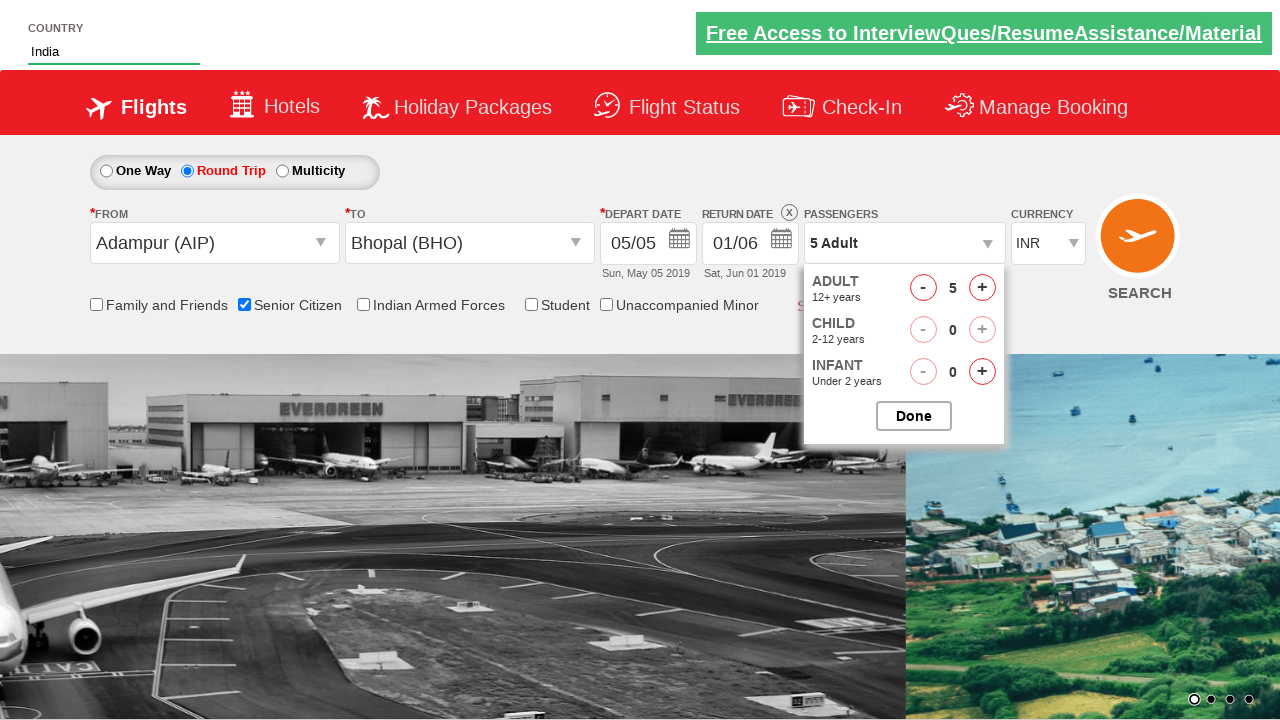

Closed passenger options dropdown at (914, 416) on #btnclosepaxoption
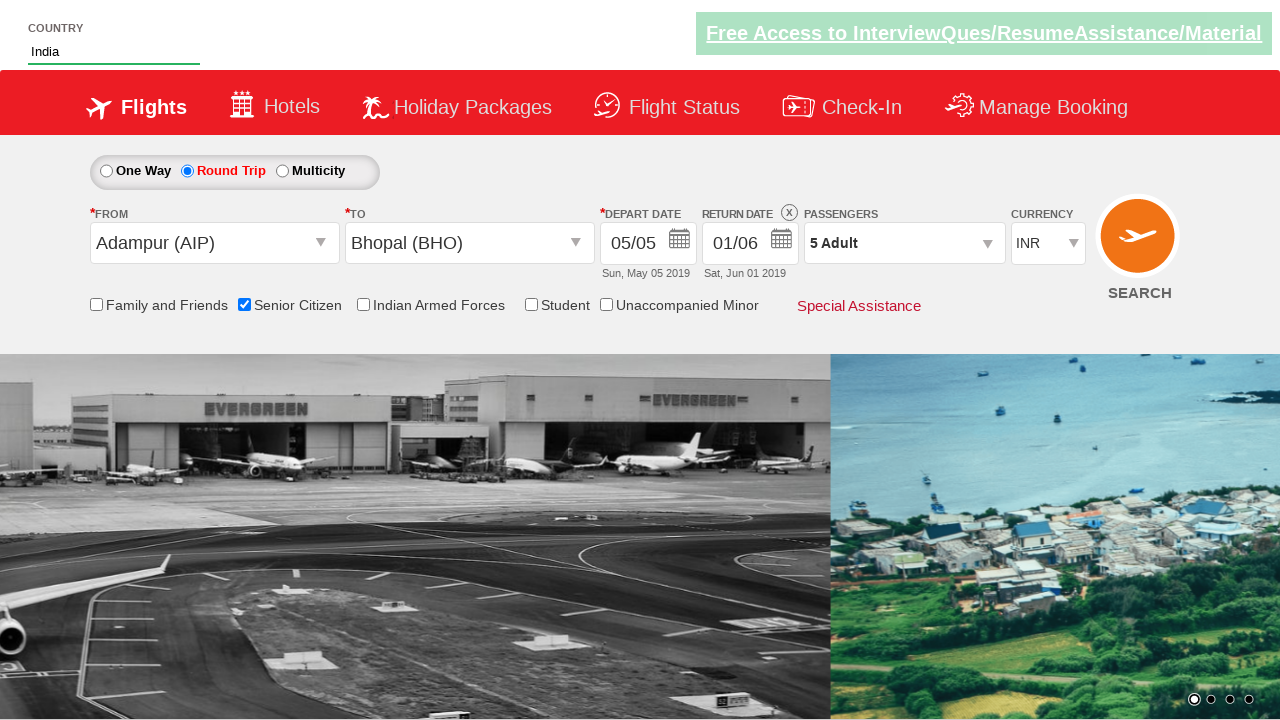

Selected currency 'AED' on #ctl00_mainContent_DropDownListCurrency
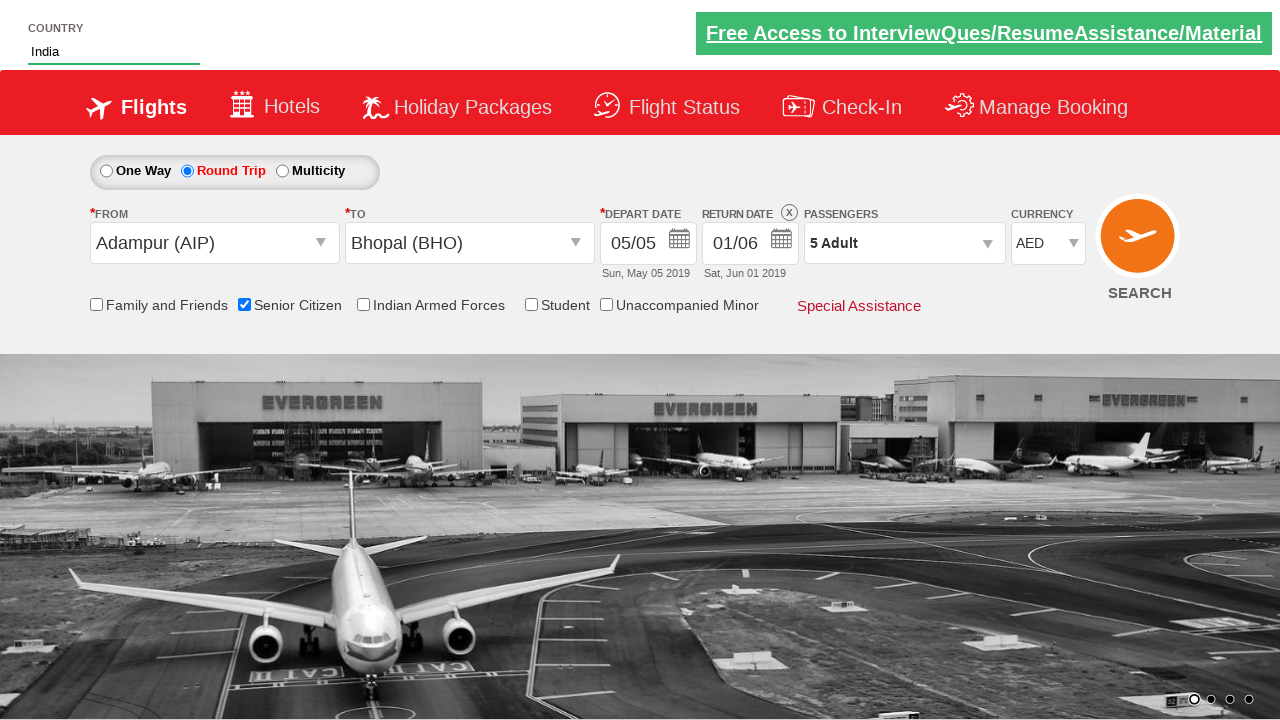

Changed currency selection to 'USD' on #ctl00_mainContent_DropDownListCurrency
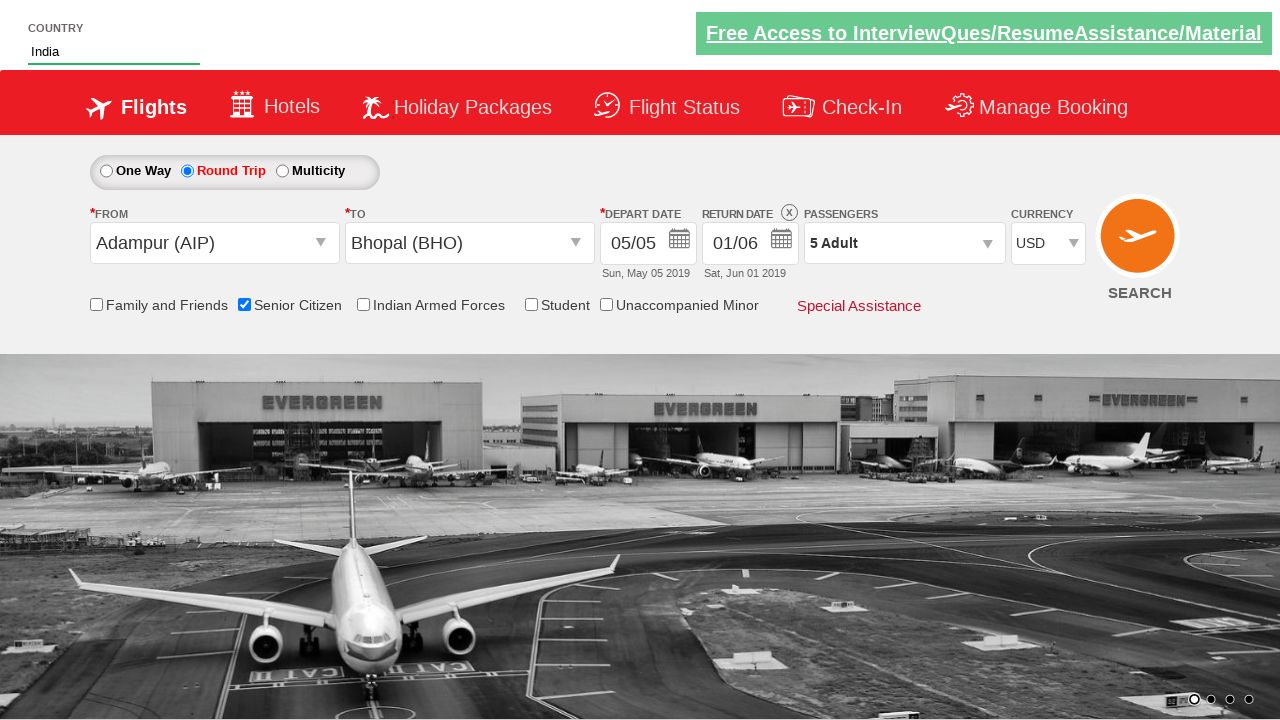

Clicked 'Find Flights' button to submit flight search at (1140, 245) on #ctl00_mainContent_btn_FindFlights
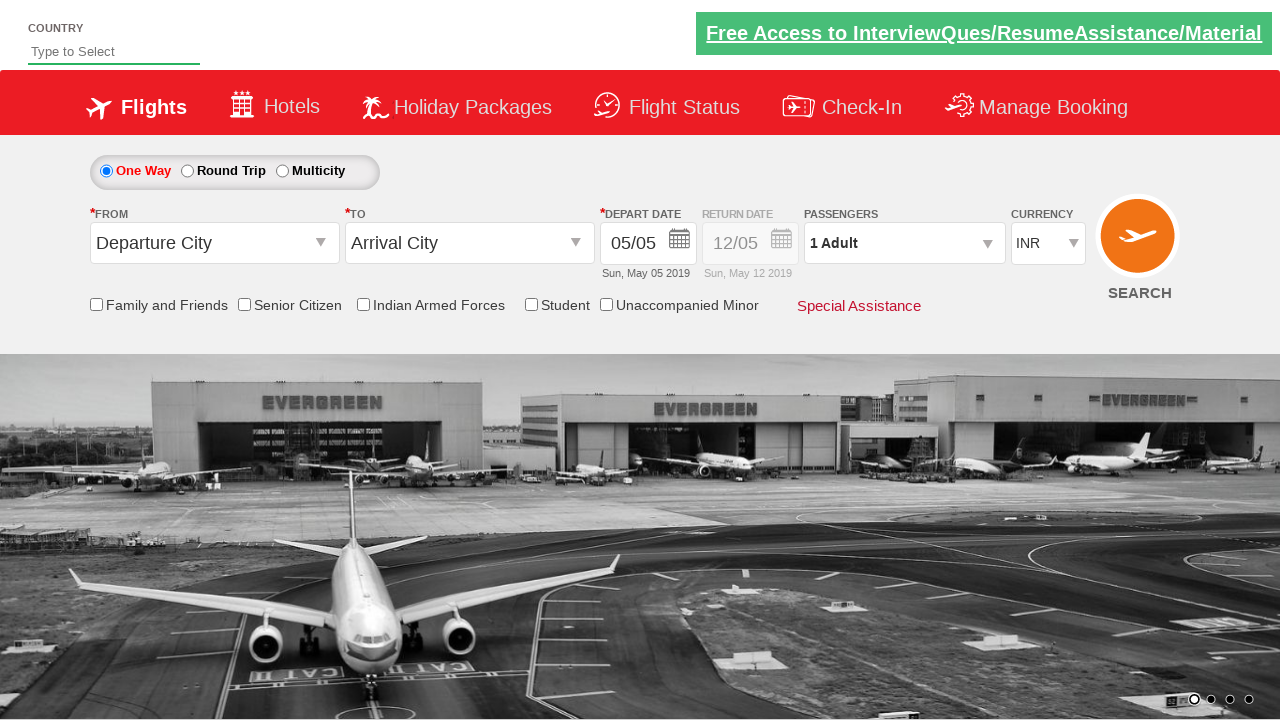

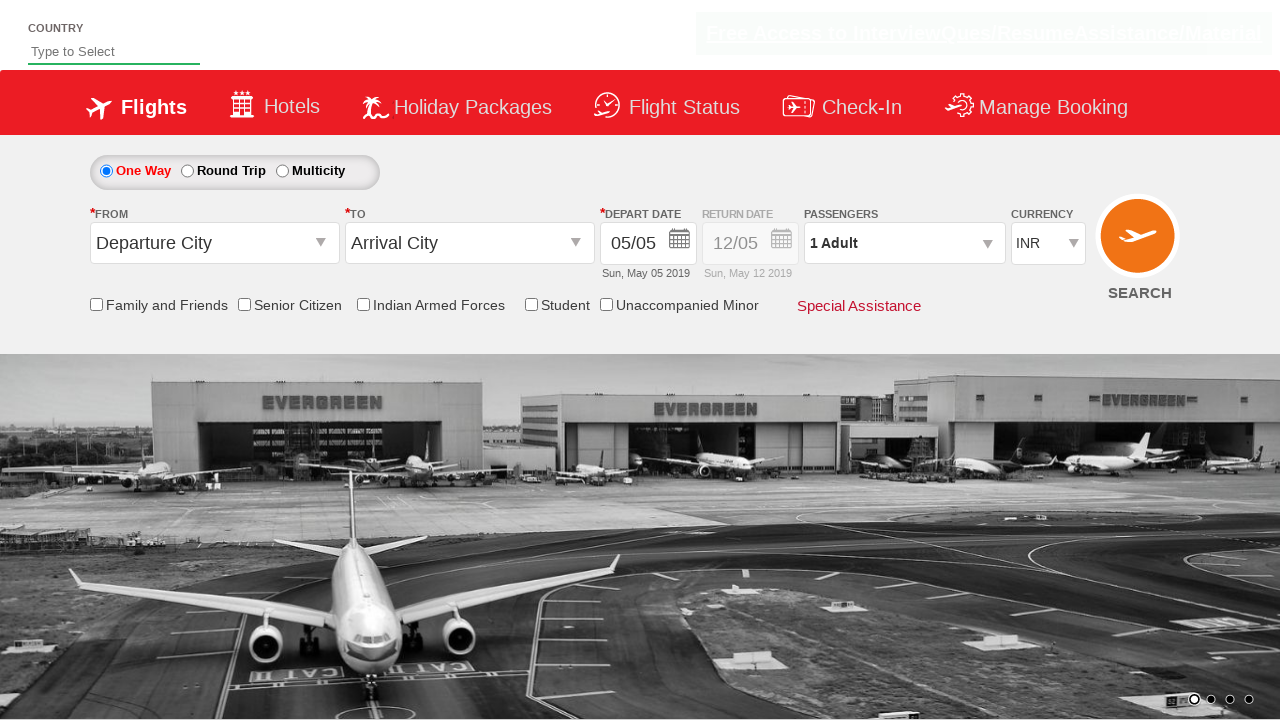